Tests the forgot password functionality by navigating to the forgot password page, entering an email, and submitting the password retrieval form

Starting URL: http://the-internet.herokuapp.com/

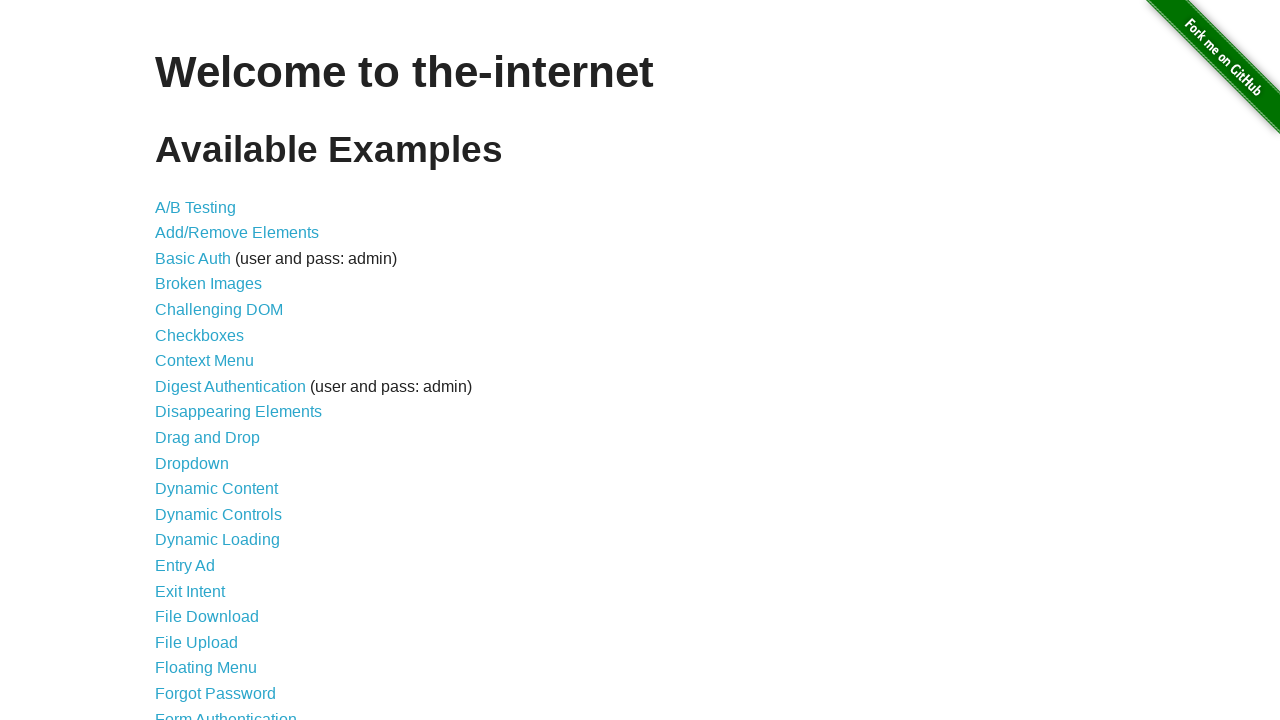

Clicked on Forgot Password link at (216, 693) on text=Forgot Password
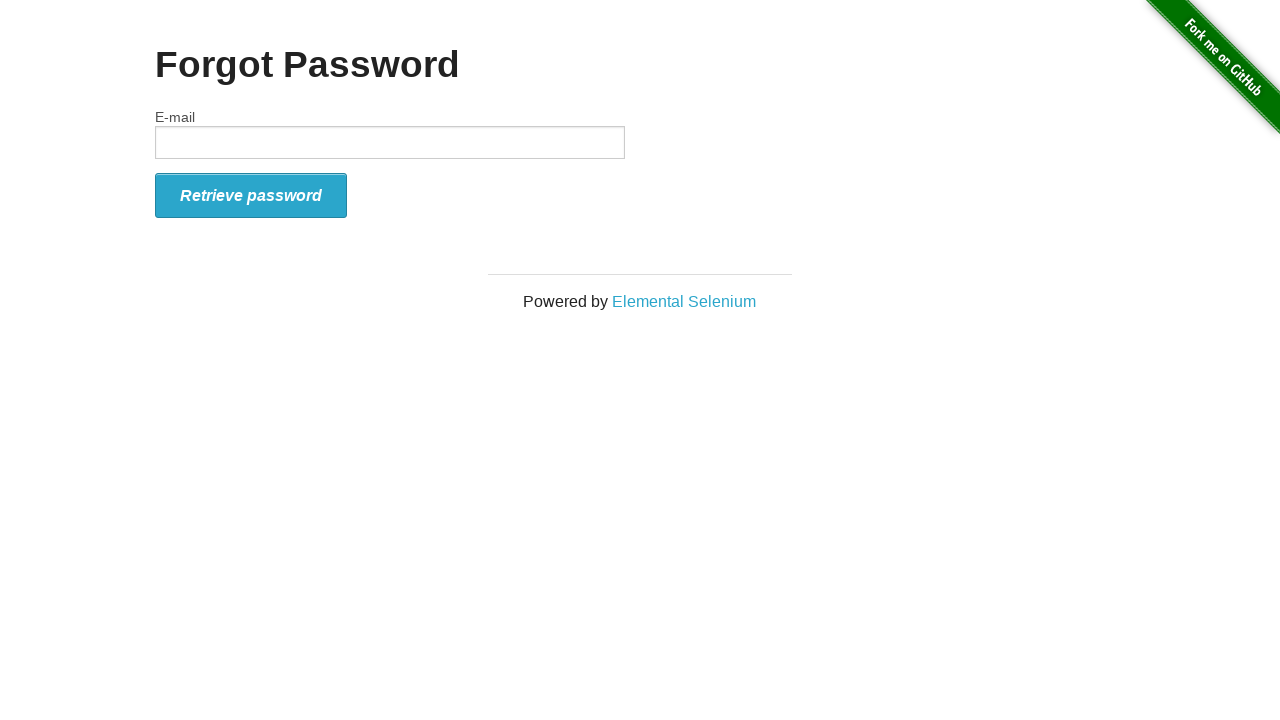

Entered email address 'testuser456@example.com' in email field on #email
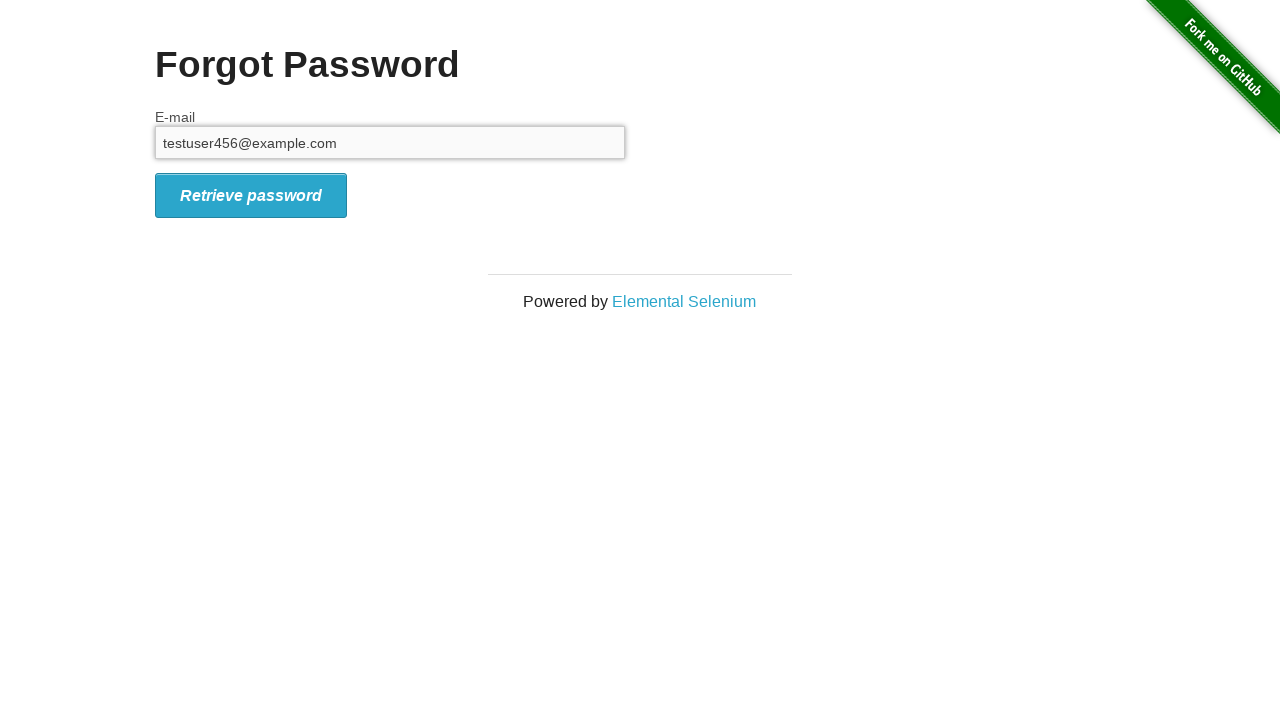

Clicked Retrieve password button at (251, 195) on i.icon-2x.icon-signin
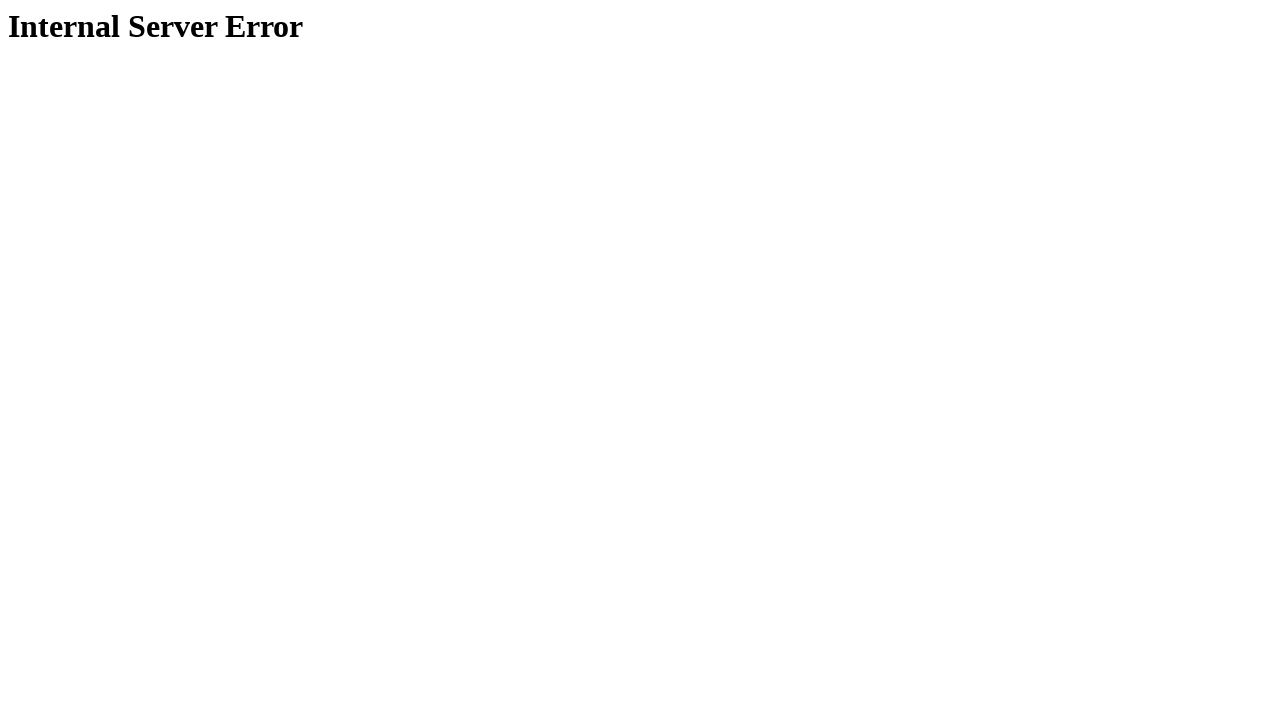

Verified we're still on the forgot password page by checking URL
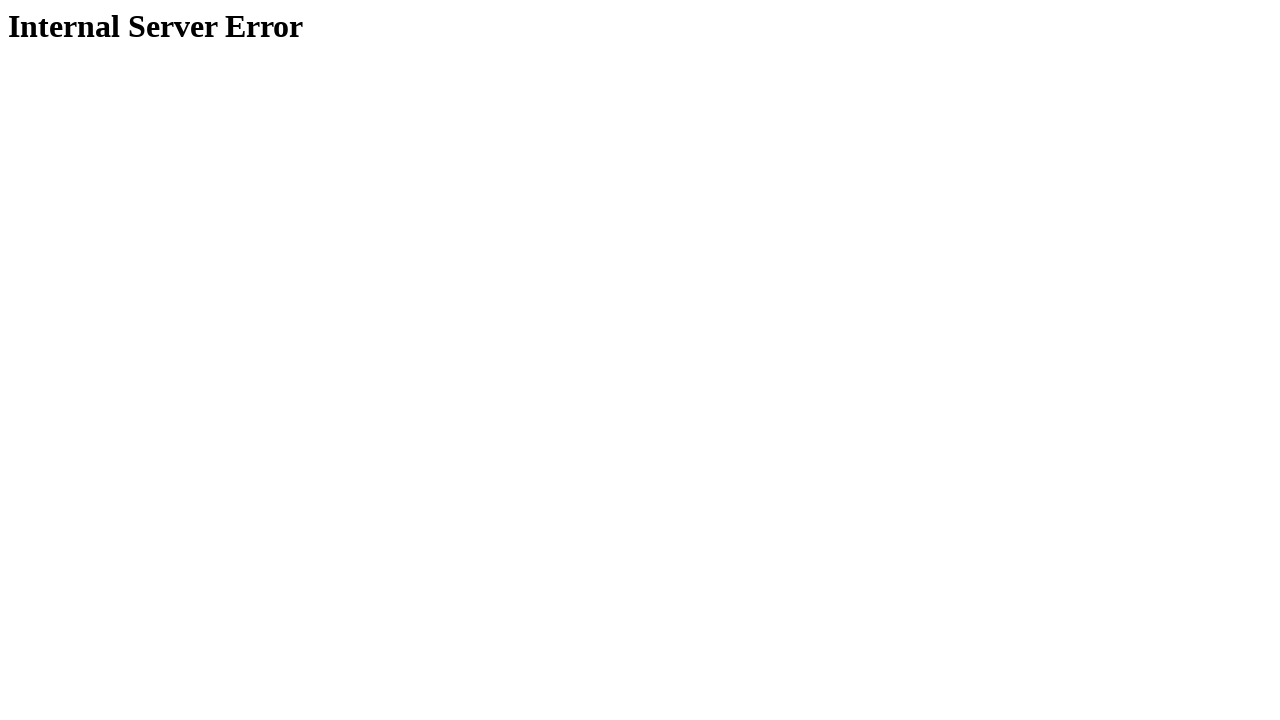

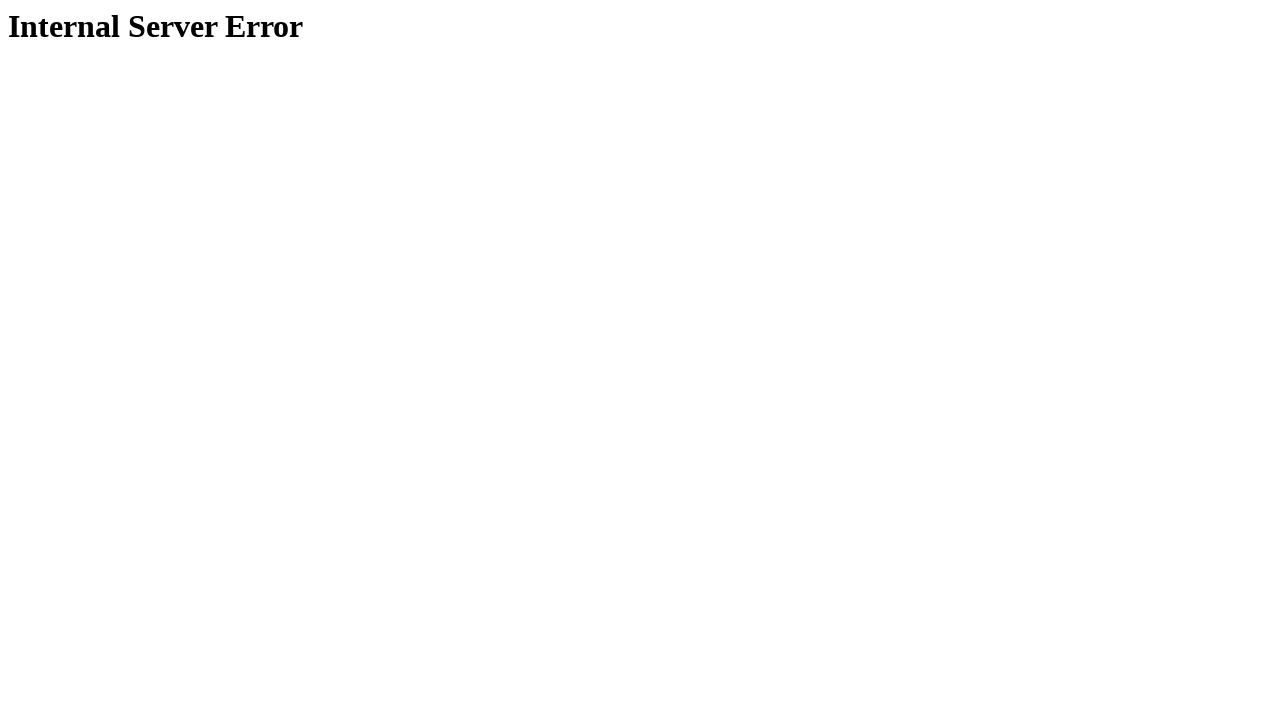